Tests an e-commerce grocery shopping flow by searching for products containing "ber", adding matching items to cart, proceeding to checkout, and applying a promo code.

Starting URL: https://rahulshettyacademy.com/seleniumPractise/

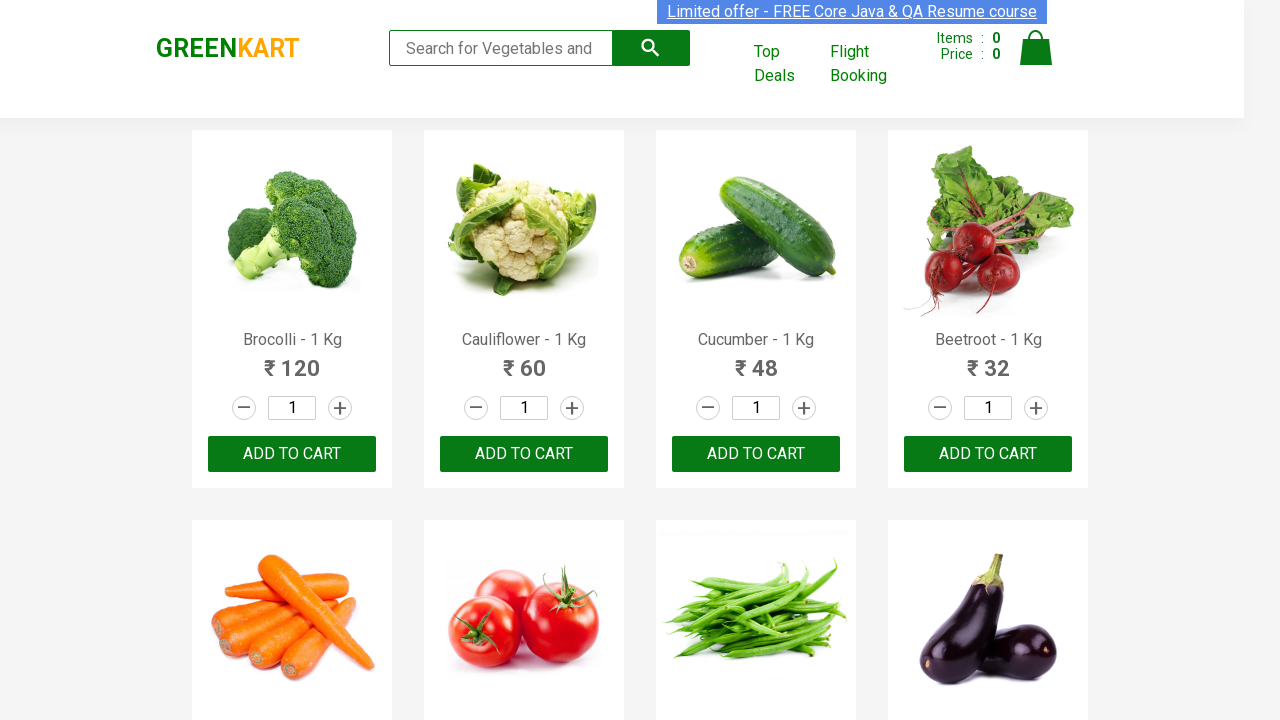

Filled search field with 'ber' to find berry products on input.search-keyword
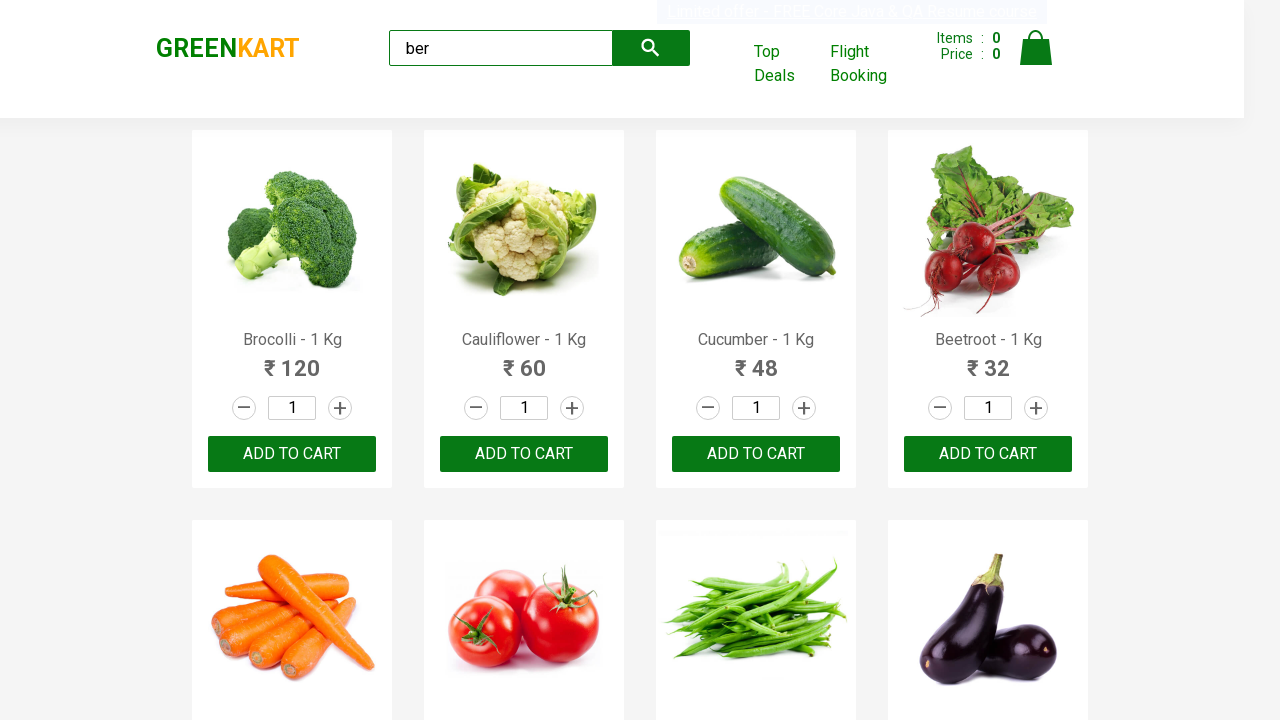

Waited 2 seconds for product search results to load
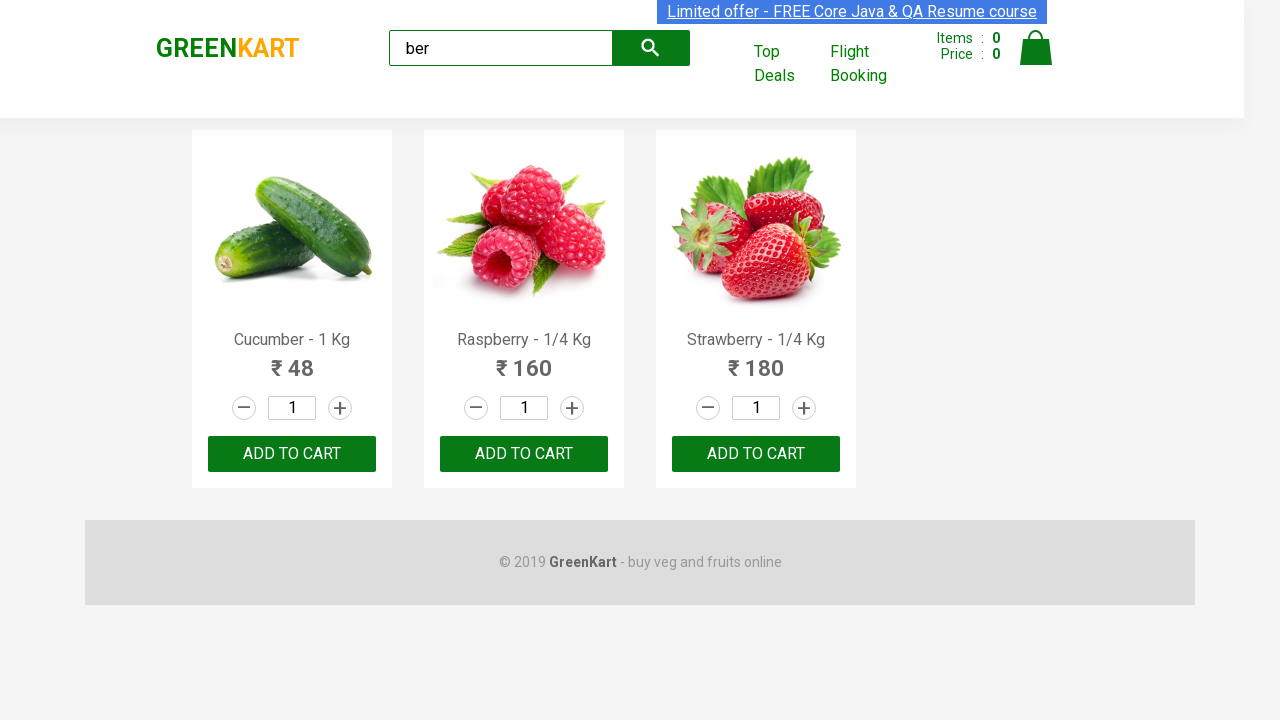

Clicked 'Add to Cart' button for a matching product at (292, 454) on xpath=//div[@class='product-action']/button >> nth=0
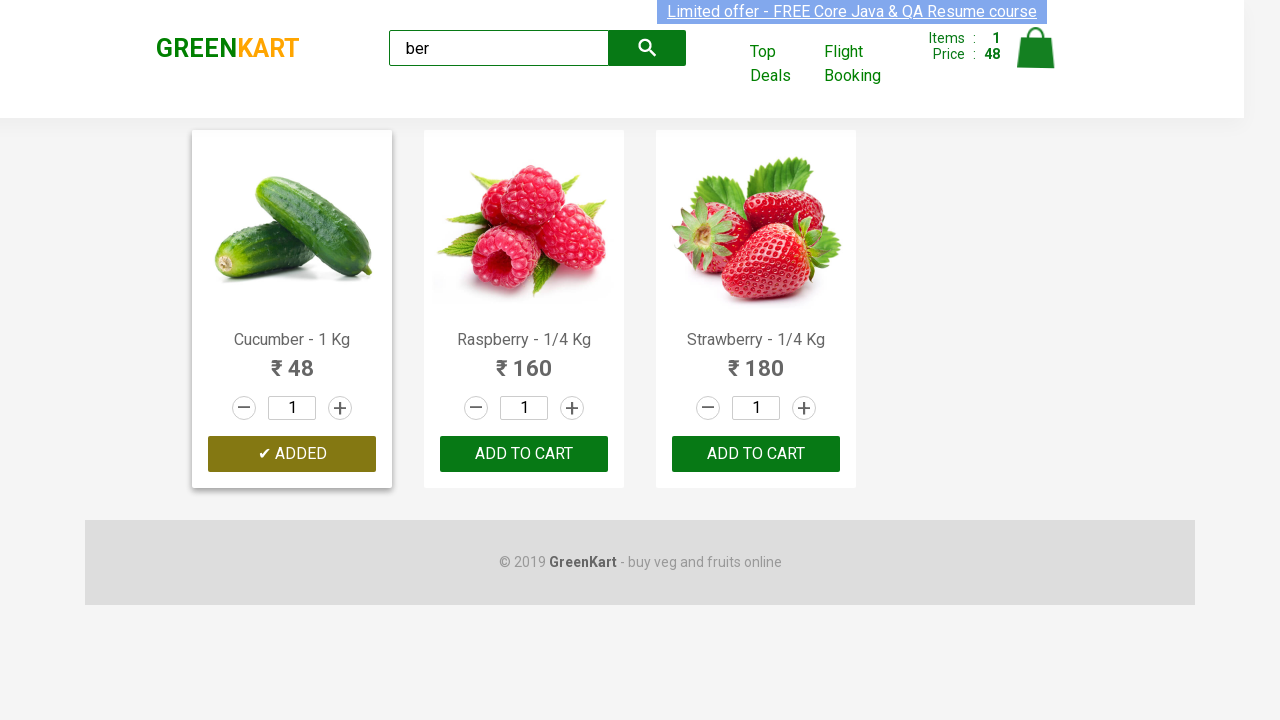

Clicked 'Add to Cart' button for a matching product at (524, 454) on xpath=//div[@class='product-action']/button >> nth=1
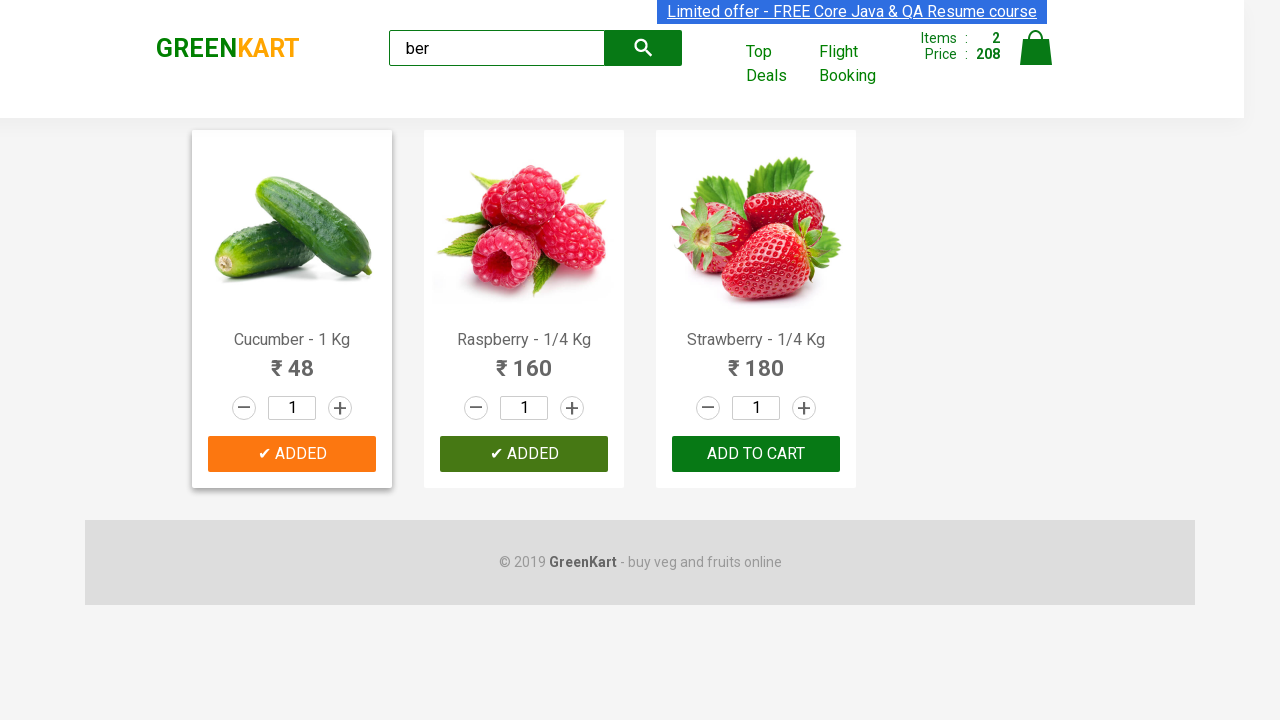

Clicked 'Add to Cart' button for a matching product at (756, 454) on xpath=//div[@class='product-action']/button >> nth=2
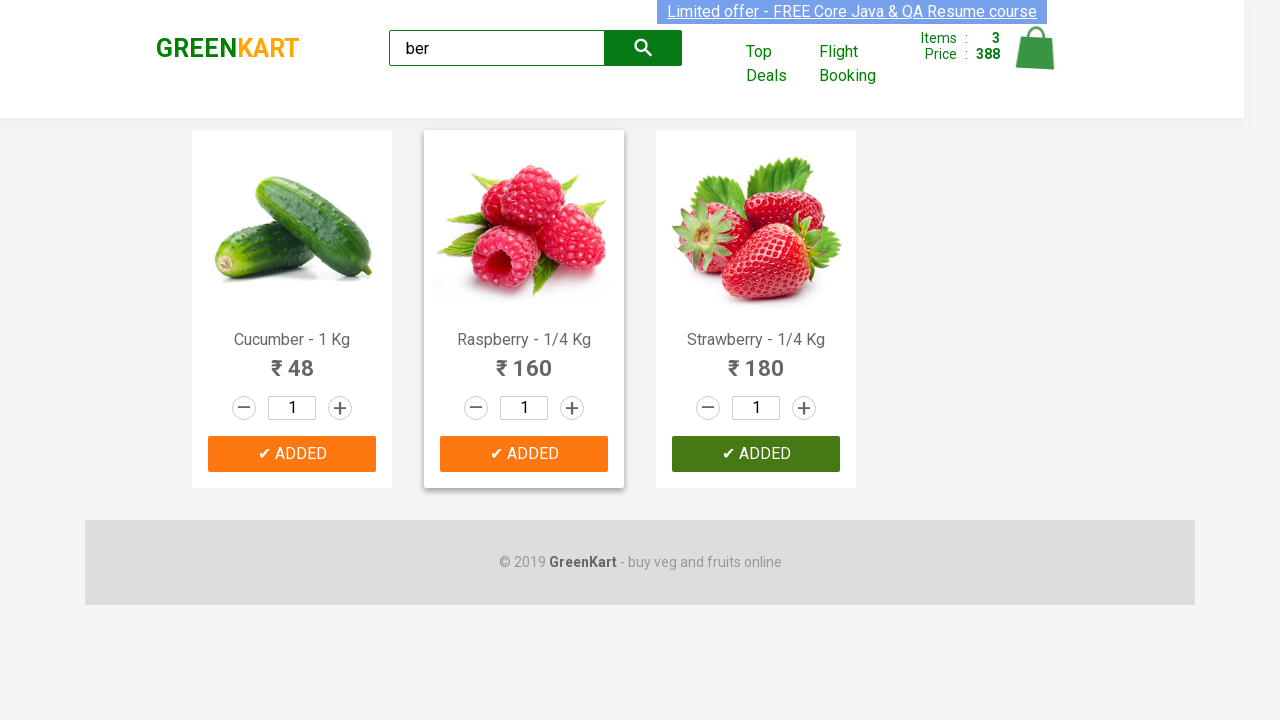

Clicked cart icon to view shopping cart at (1036, 48) on img[alt='Cart']
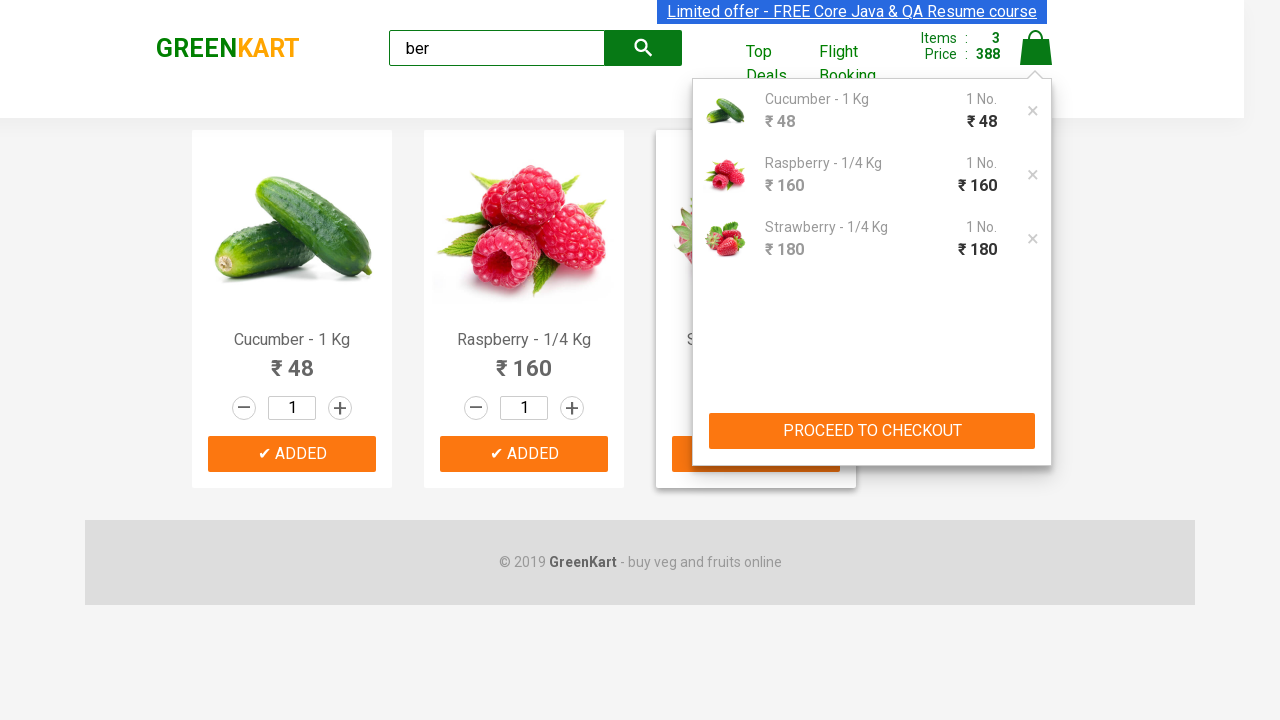

Clicked 'PROCEED TO CHECKOUT' button at (872, 431) on xpath=//button[text()='PROCEED TO CHECKOUT']
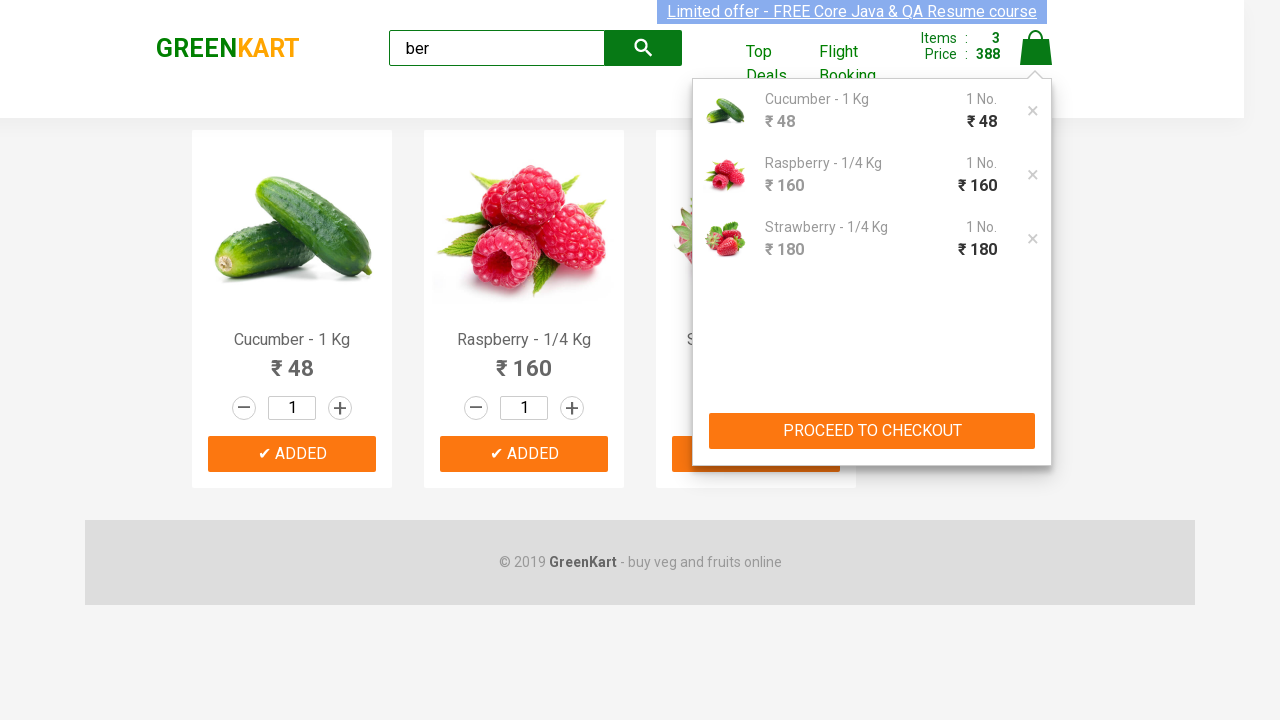

Entered promo code 'rahulshettyacademy' in promo field on .promoCode
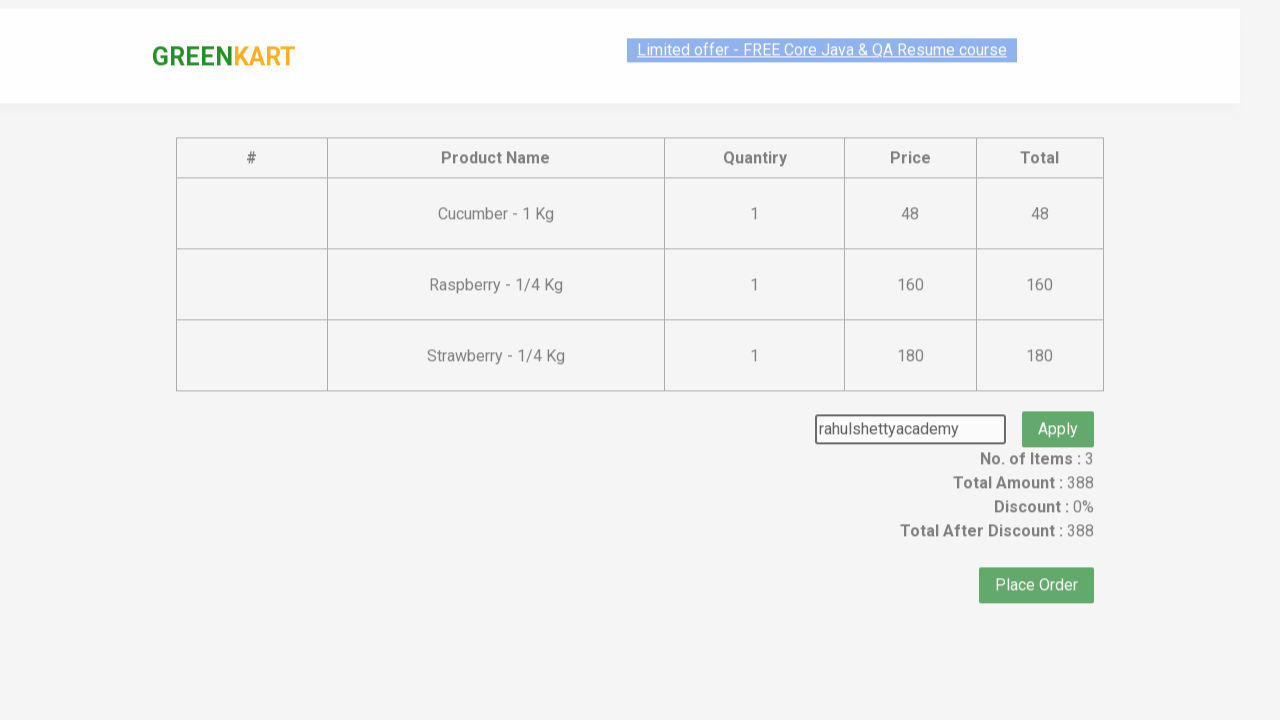

Clicked button to apply promo code at (1058, 406) on .promoBtn
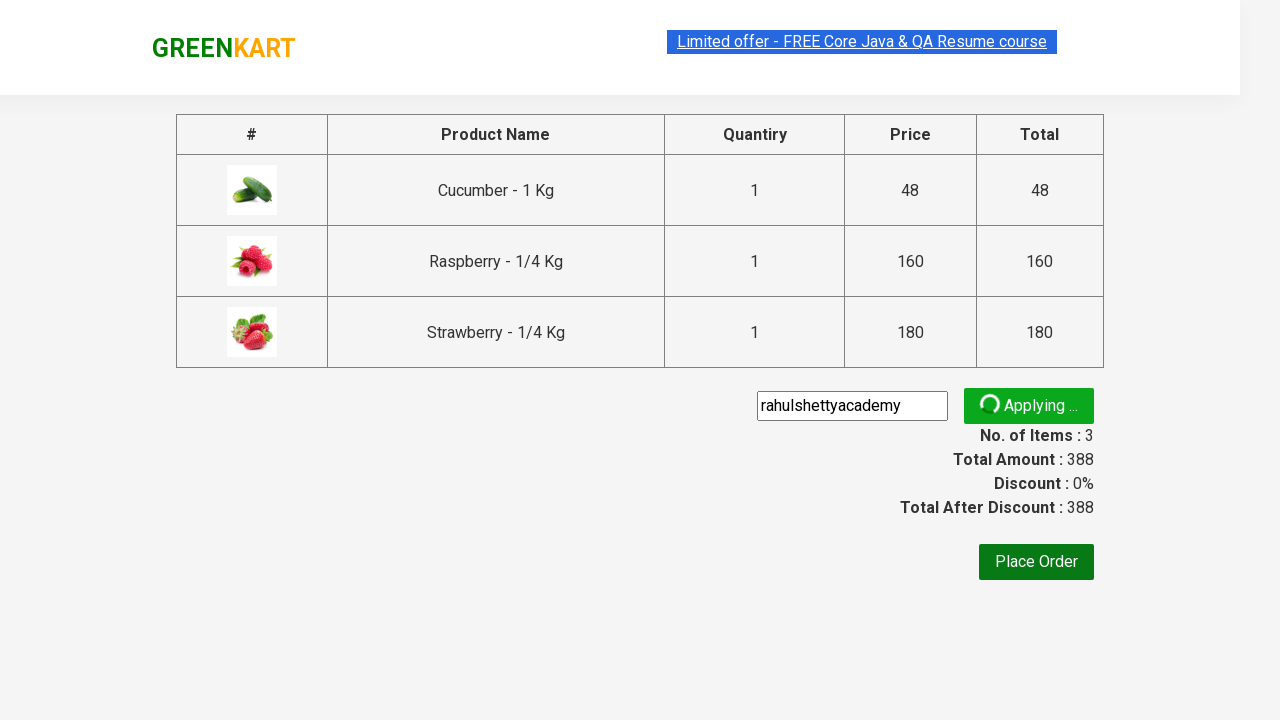

Promo code discount information displayed
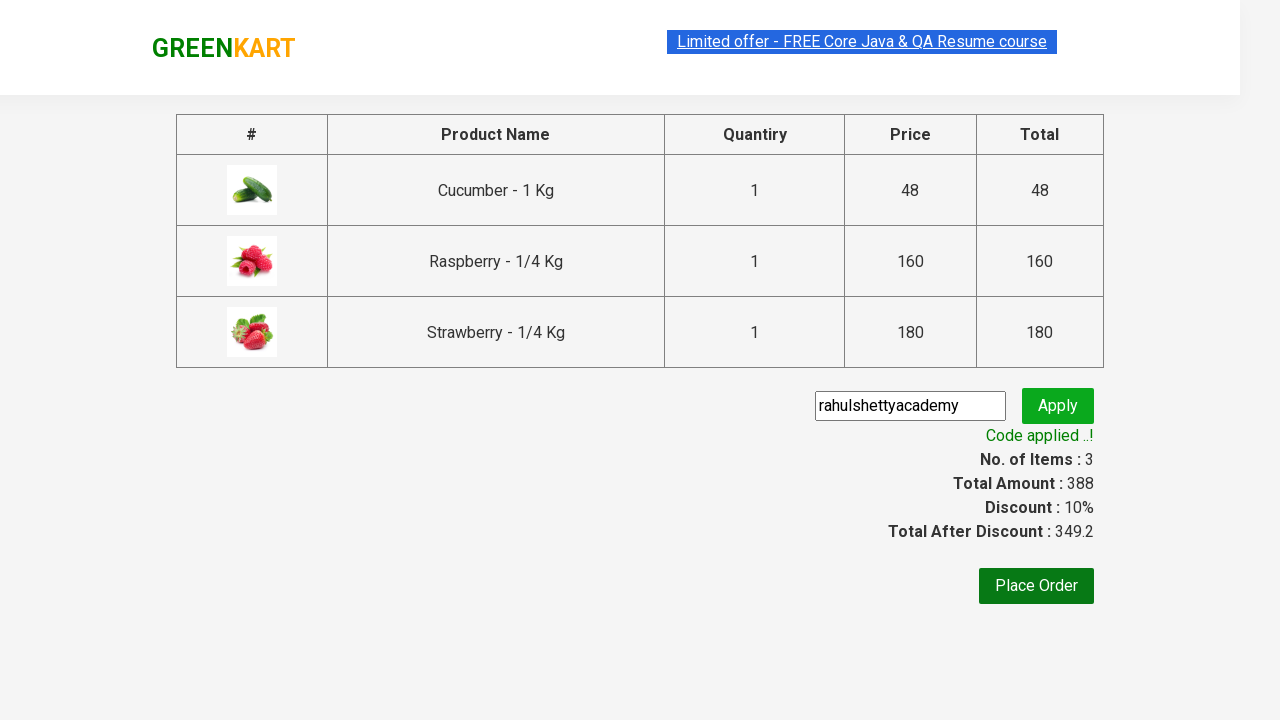

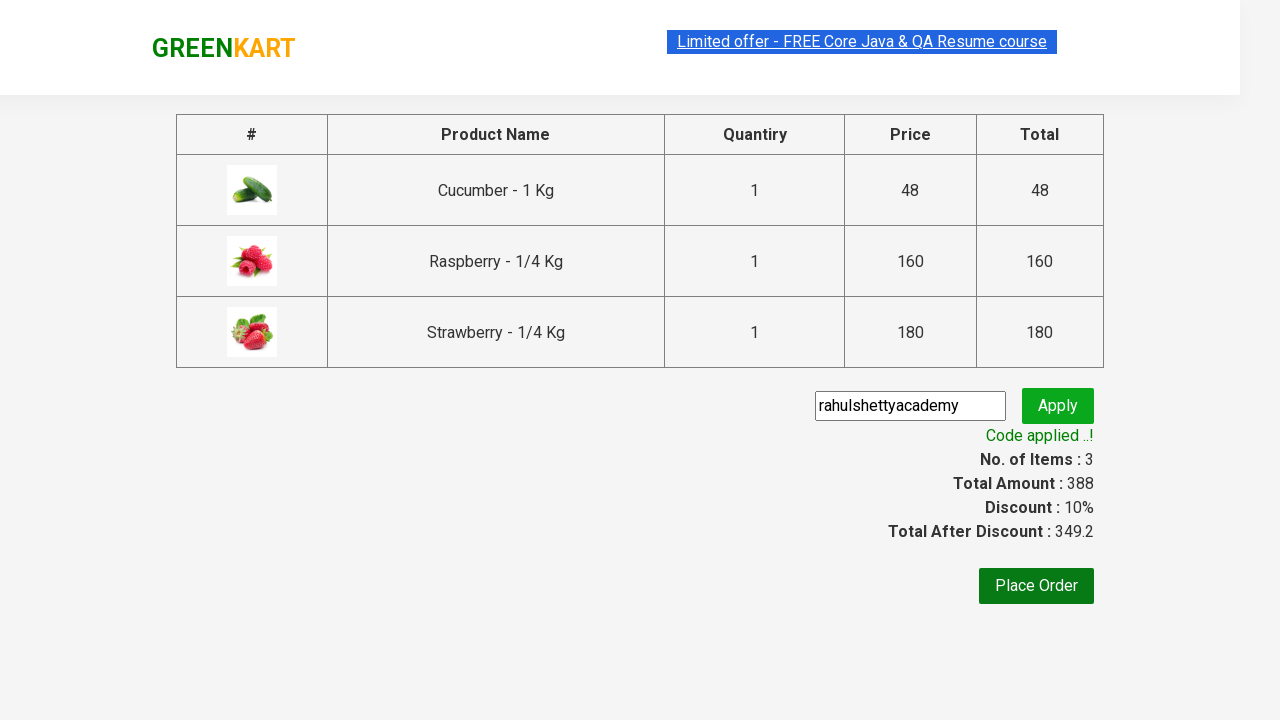